Tests that Clear completed button is hidden when there are no completed items

Starting URL: https://demo.playwright.dev/todomvc

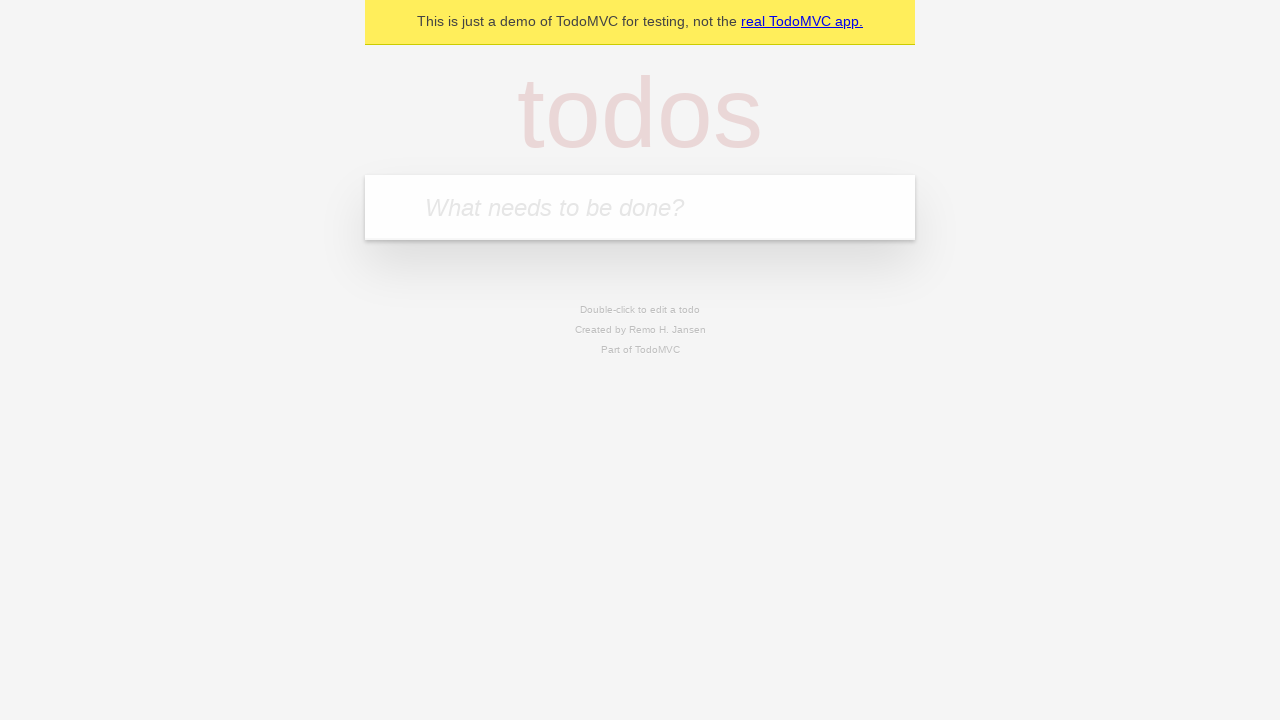

Located the 'What needs to be done?' input field
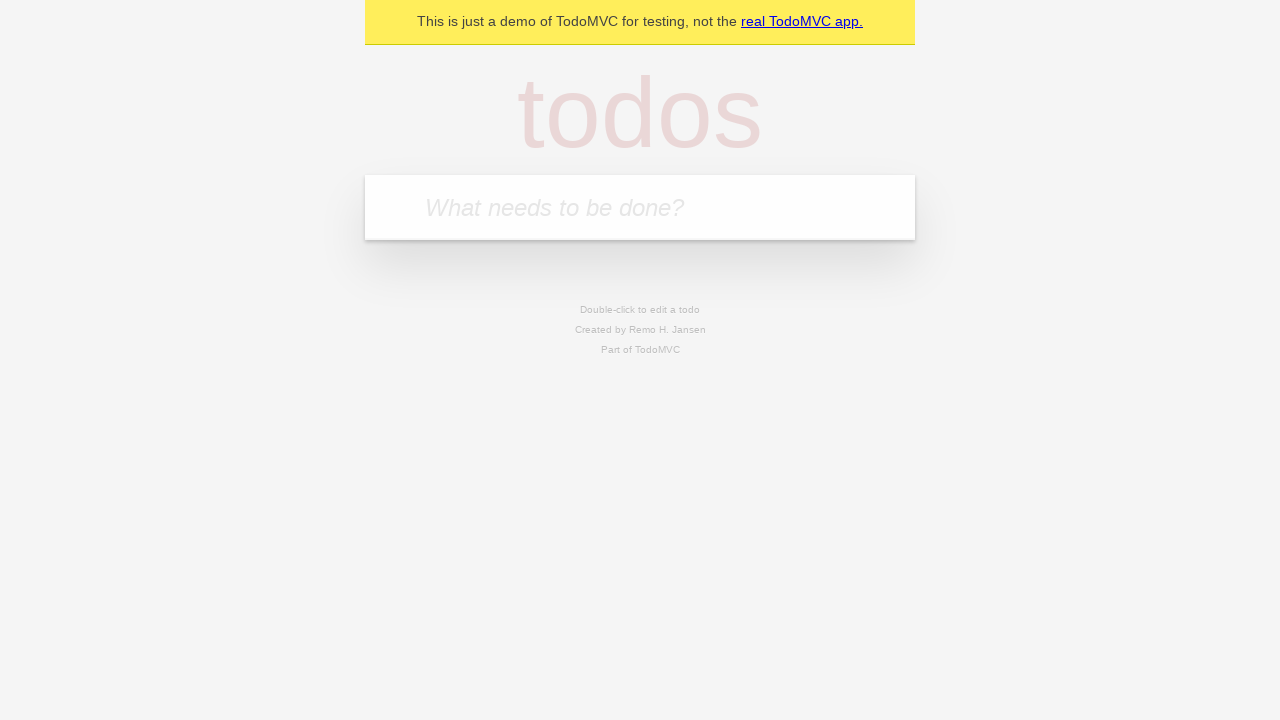

Filled todo input with 'buy some cheese' on internal:attr=[placeholder="What needs to be done?"i]
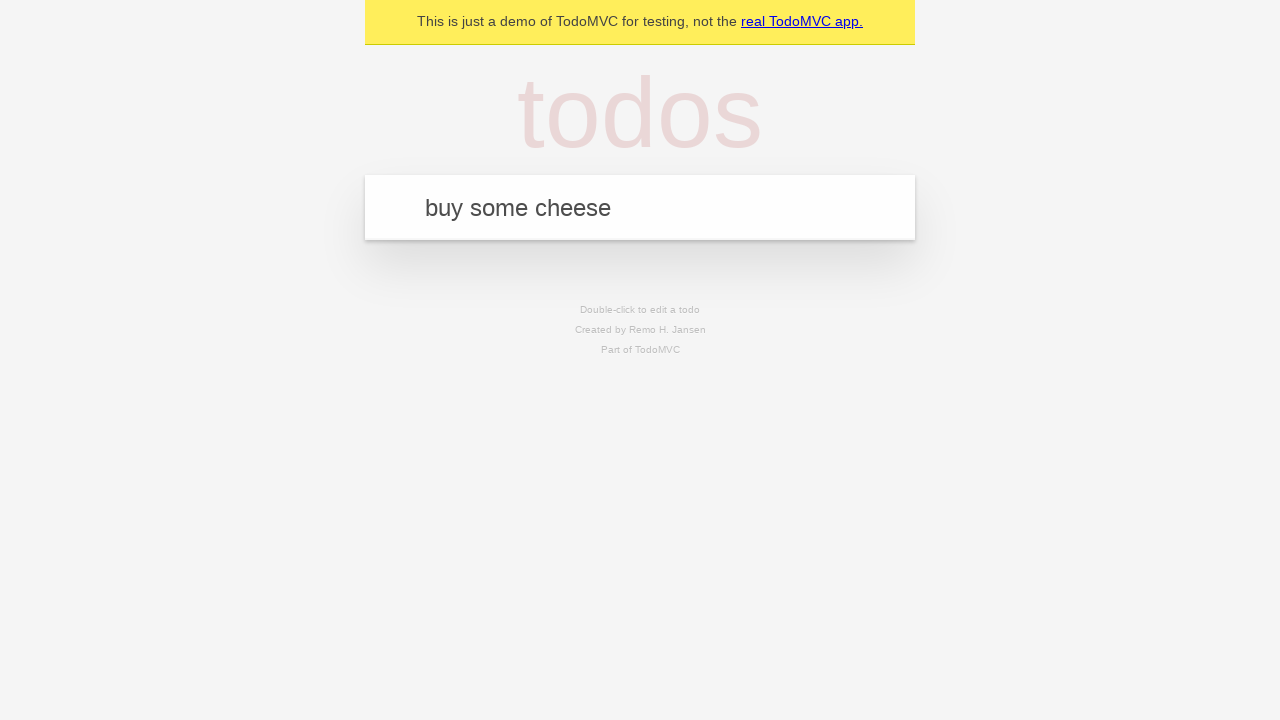

Pressed Enter to create first todo item on internal:attr=[placeholder="What needs to be done?"i]
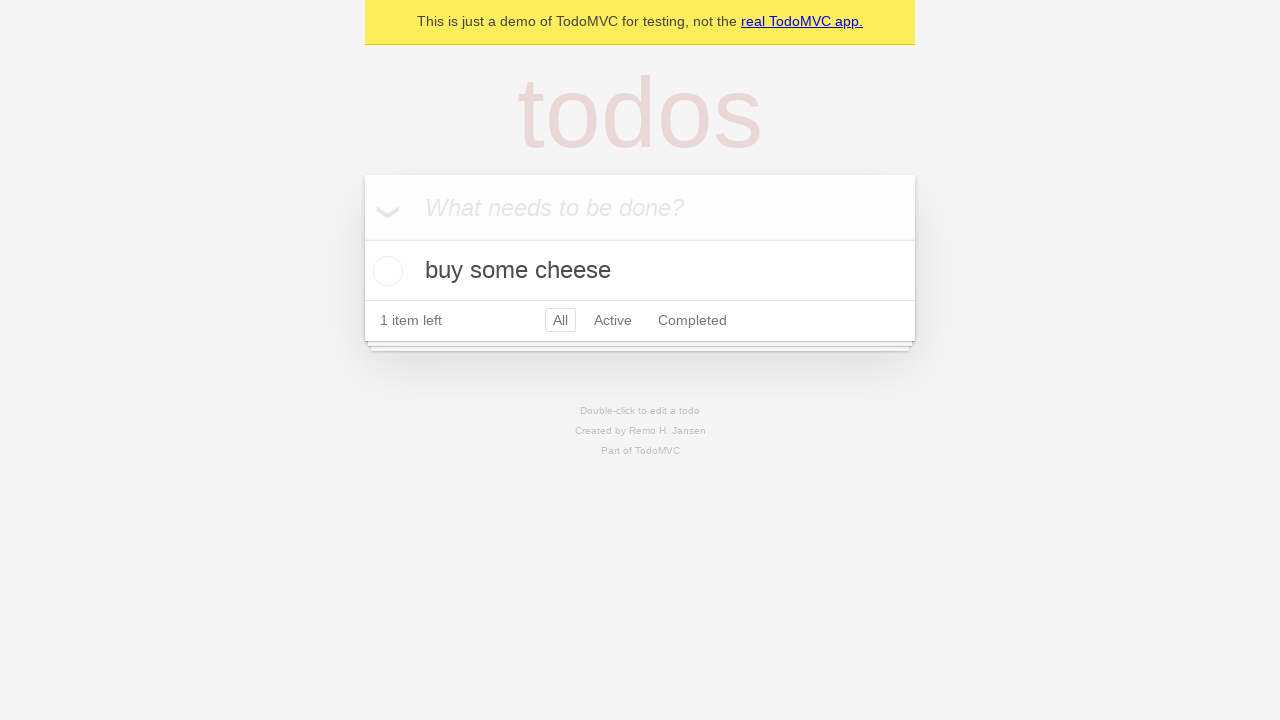

Filled todo input with 'feed the cat' on internal:attr=[placeholder="What needs to be done?"i]
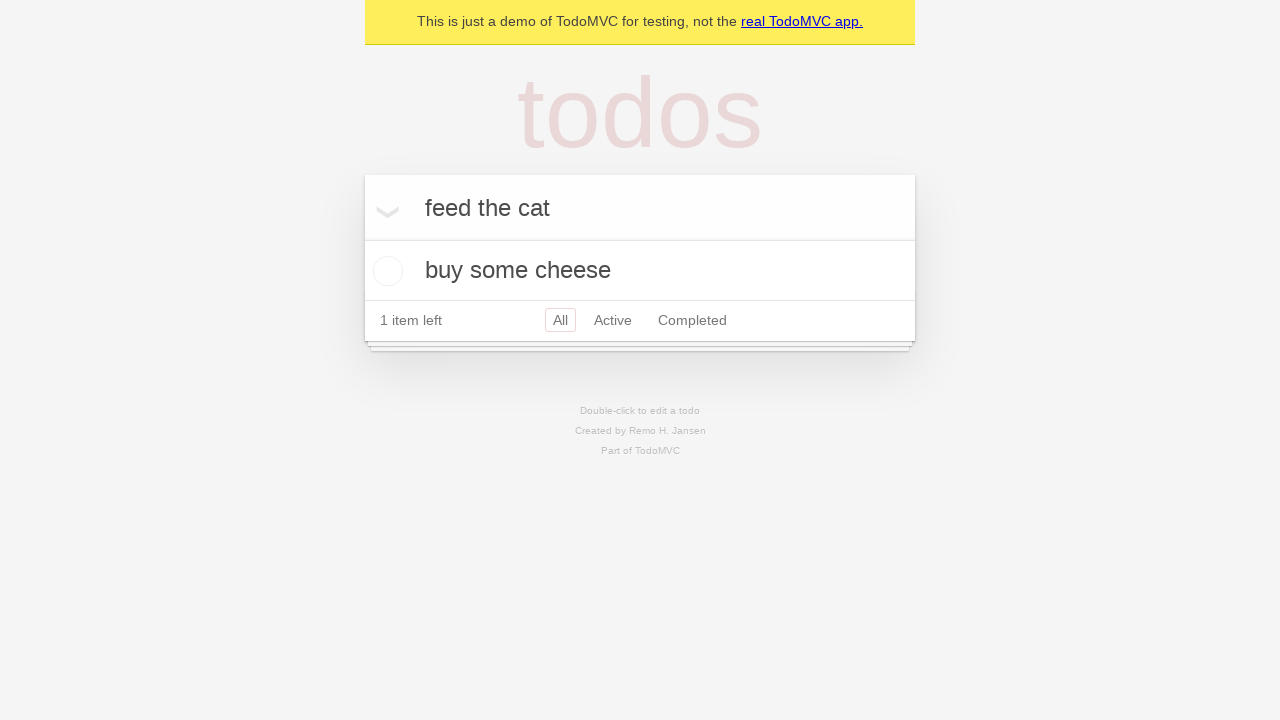

Pressed Enter to create second todo item on internal:attr=[placeholder="What needs to be done?"i]
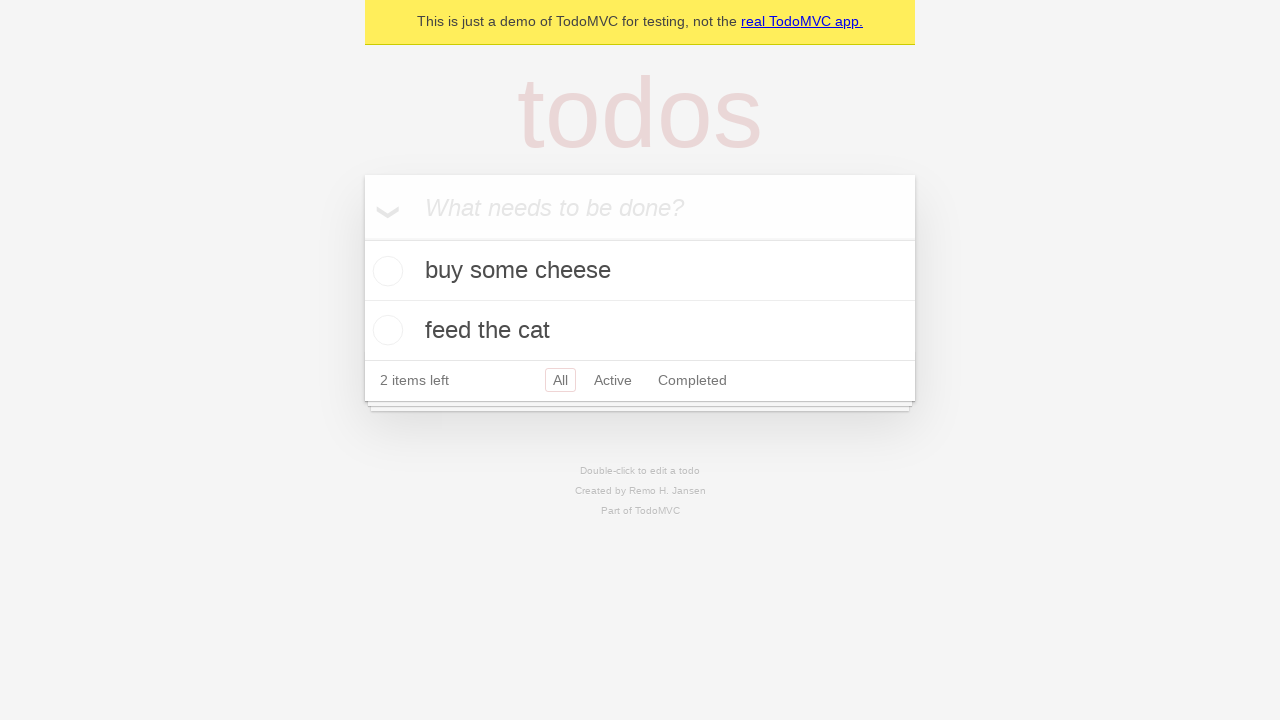

Filled todo input with 'book a doctors appointment' on internal:attr=[placeholder="What needs to be done?"i]
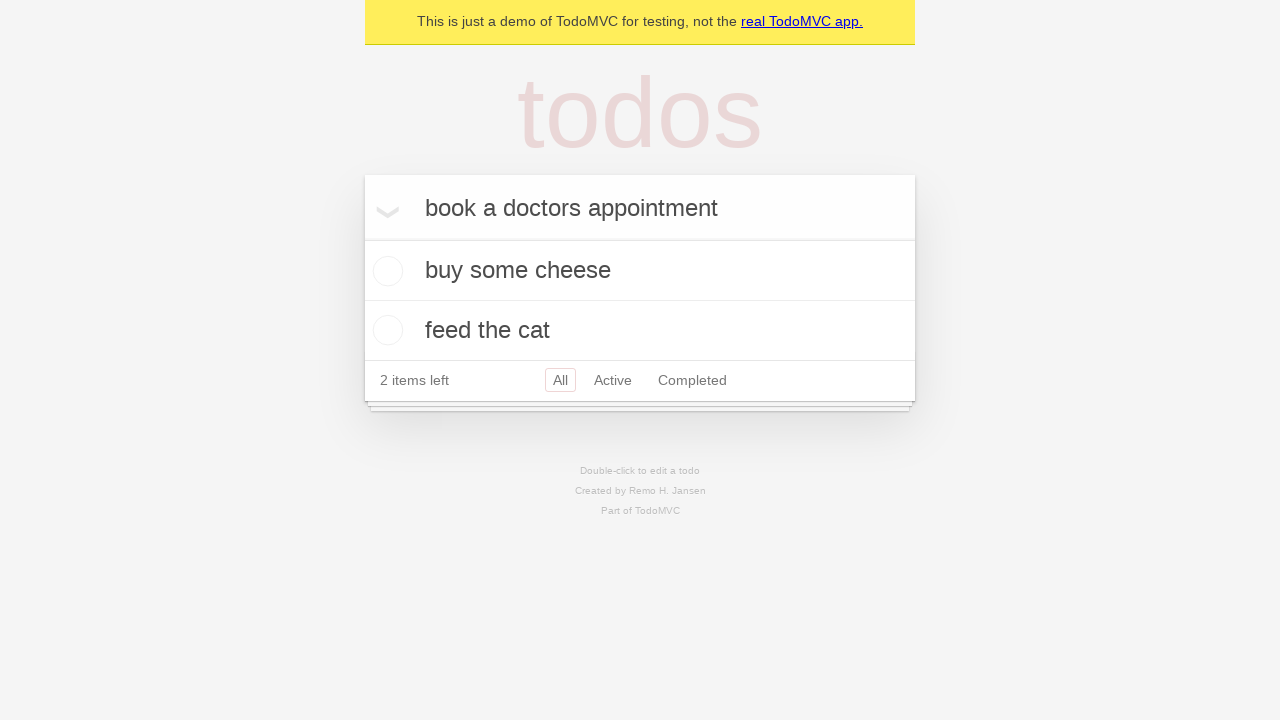

Pressed Enter to create third todo item on internal:attr=[placeholder="What needs to be done?"i]
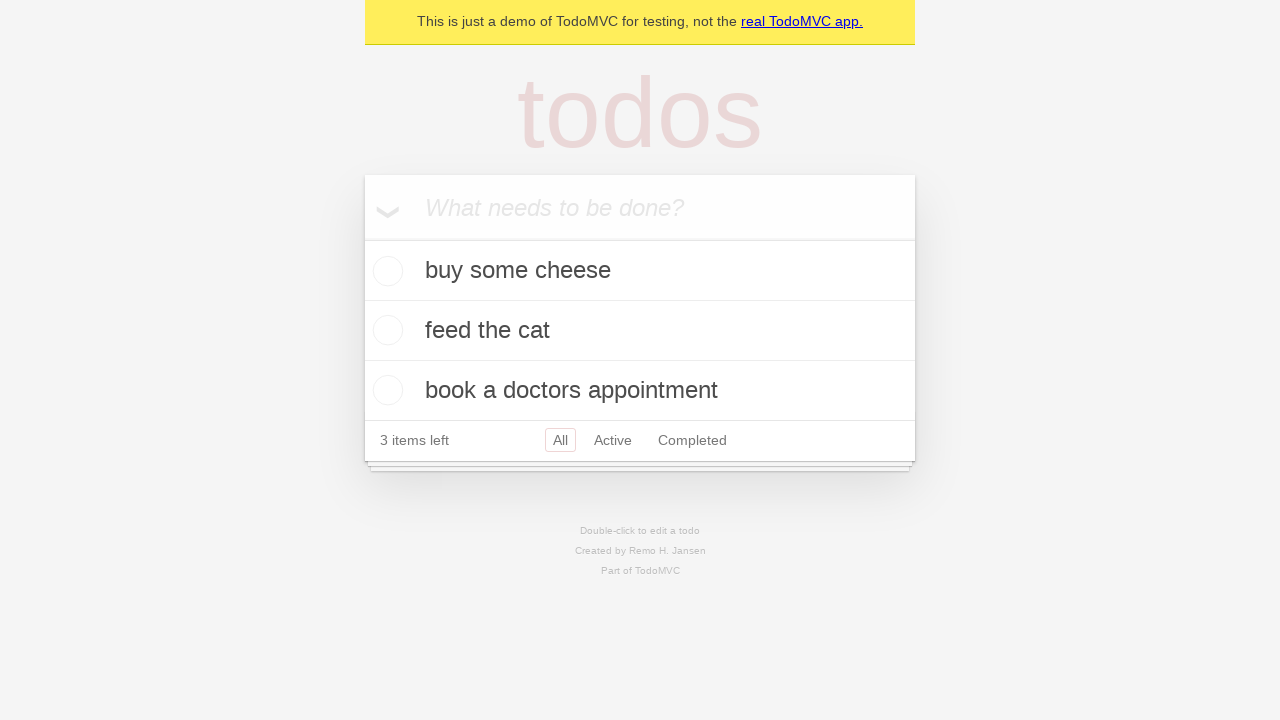

Checked the first todo item as completed at (385, 271) on .todo-list li .toggle >> nth=0
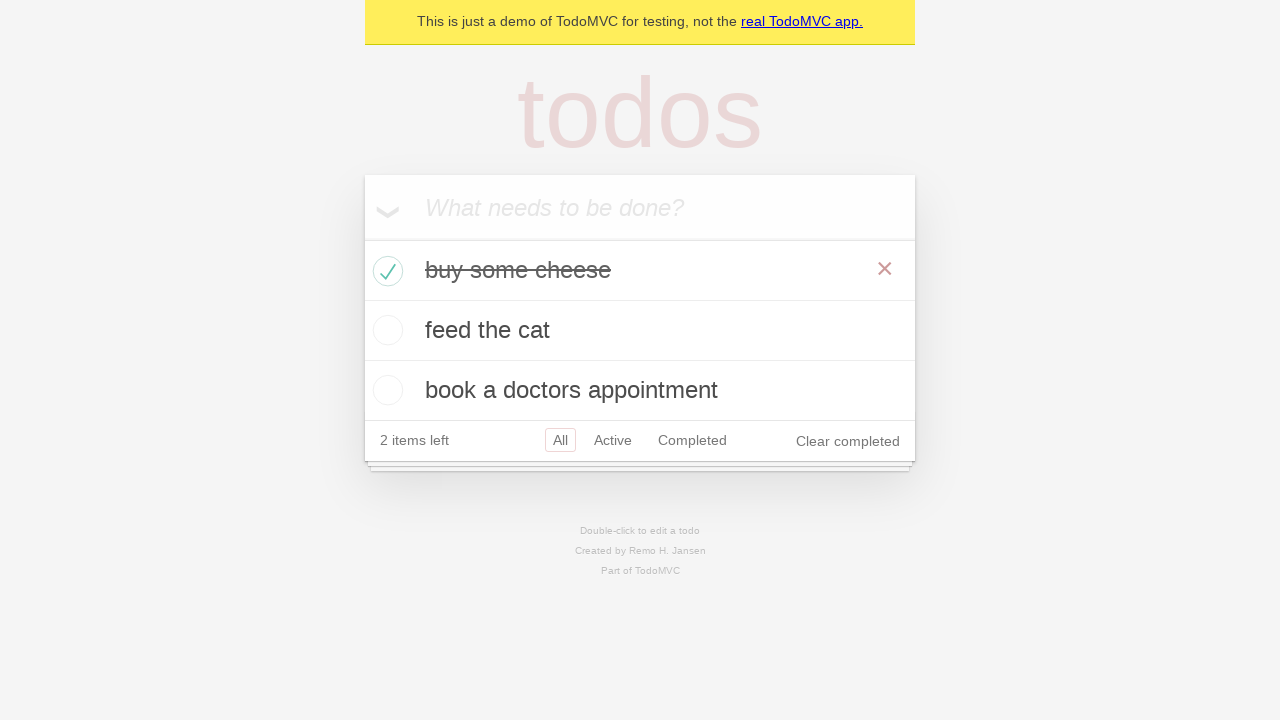

Clicked 'Clear completed' button to remove completed items at (848, 441) on internal:role=button[name="Clear completed"i]
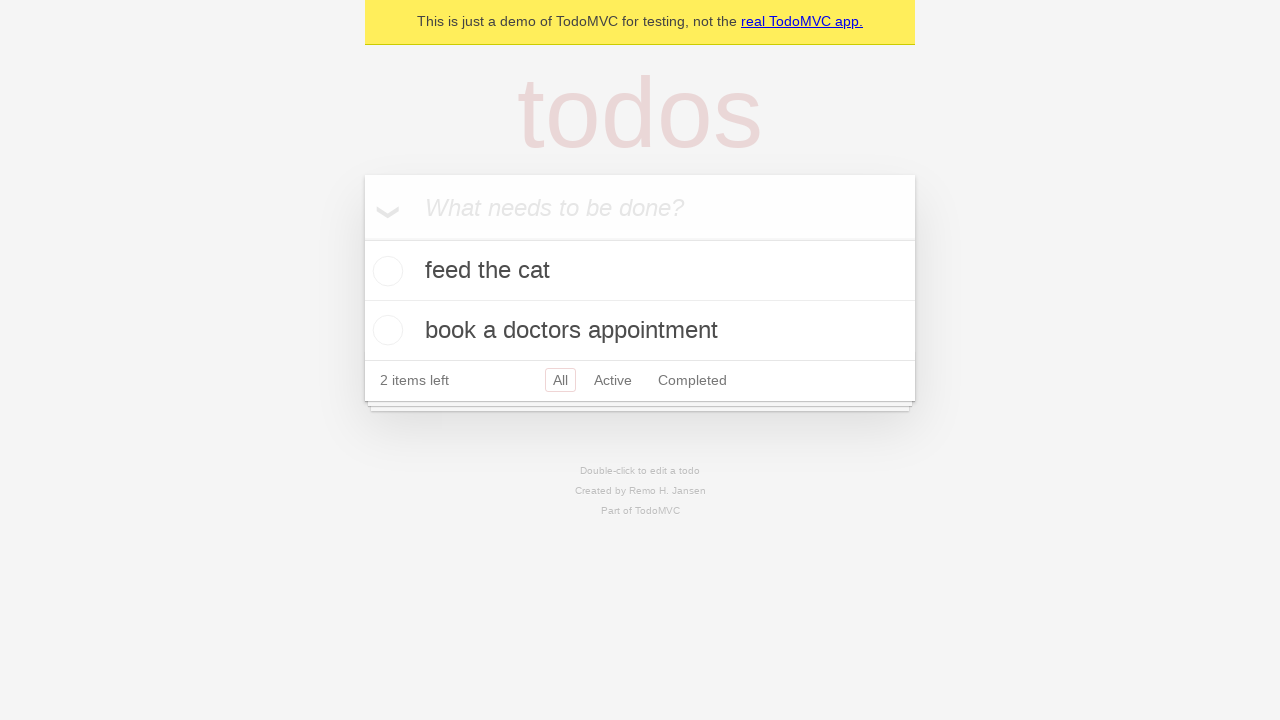

Waited 500ms for UI updates
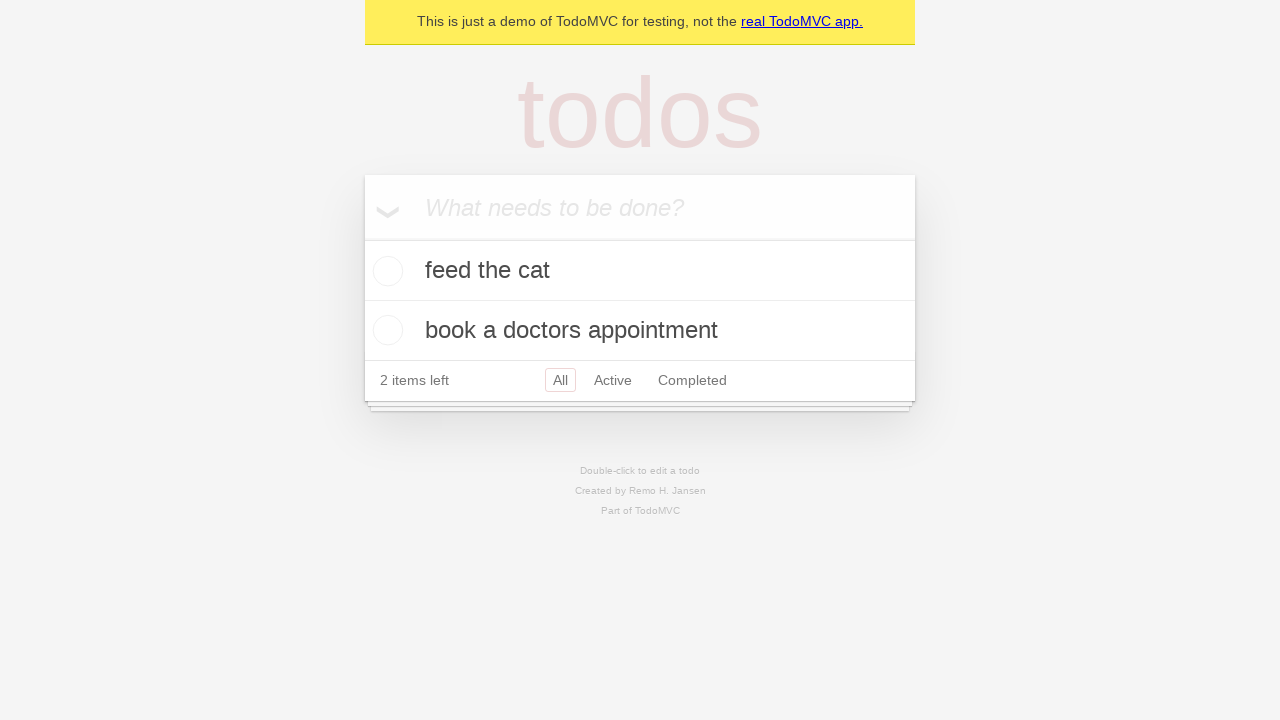

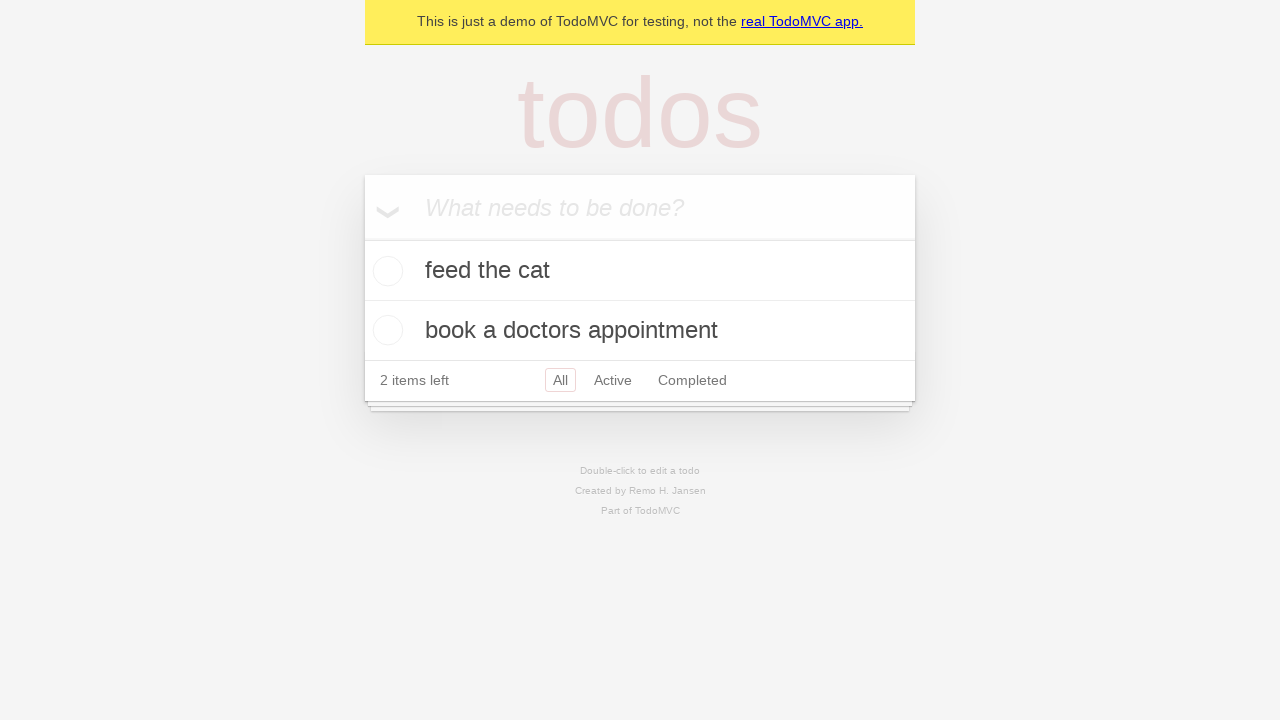